Tests page refresh functionality by setting a window variable and verifying it's cleared after refresh

Starting URL: https://webdriver.io

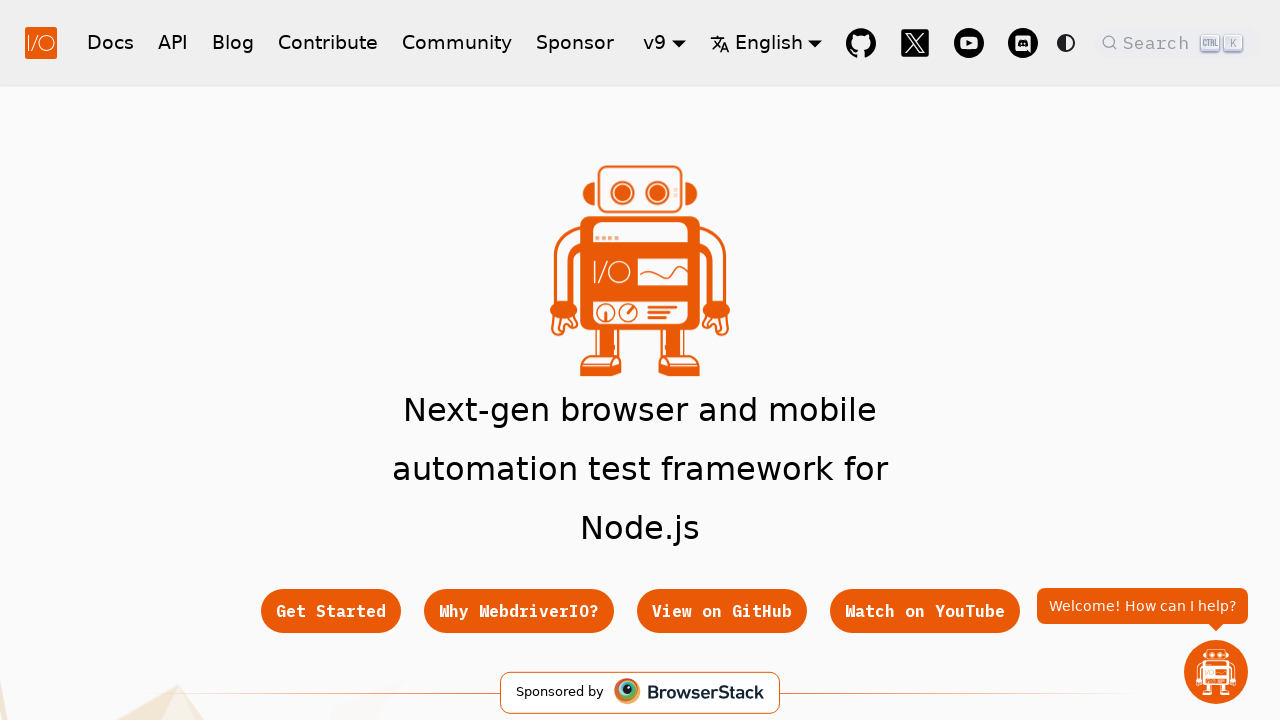

Set window.foobar variable to '123'
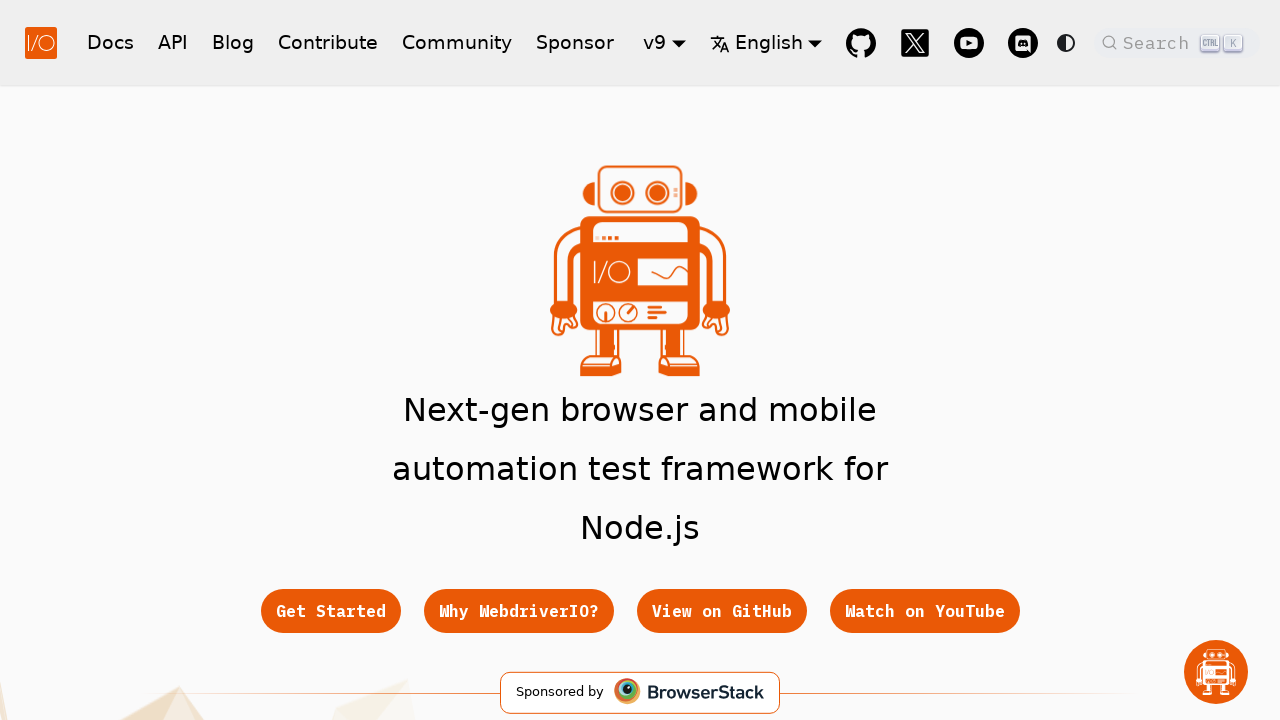

Verified window.foobar is set to '123'
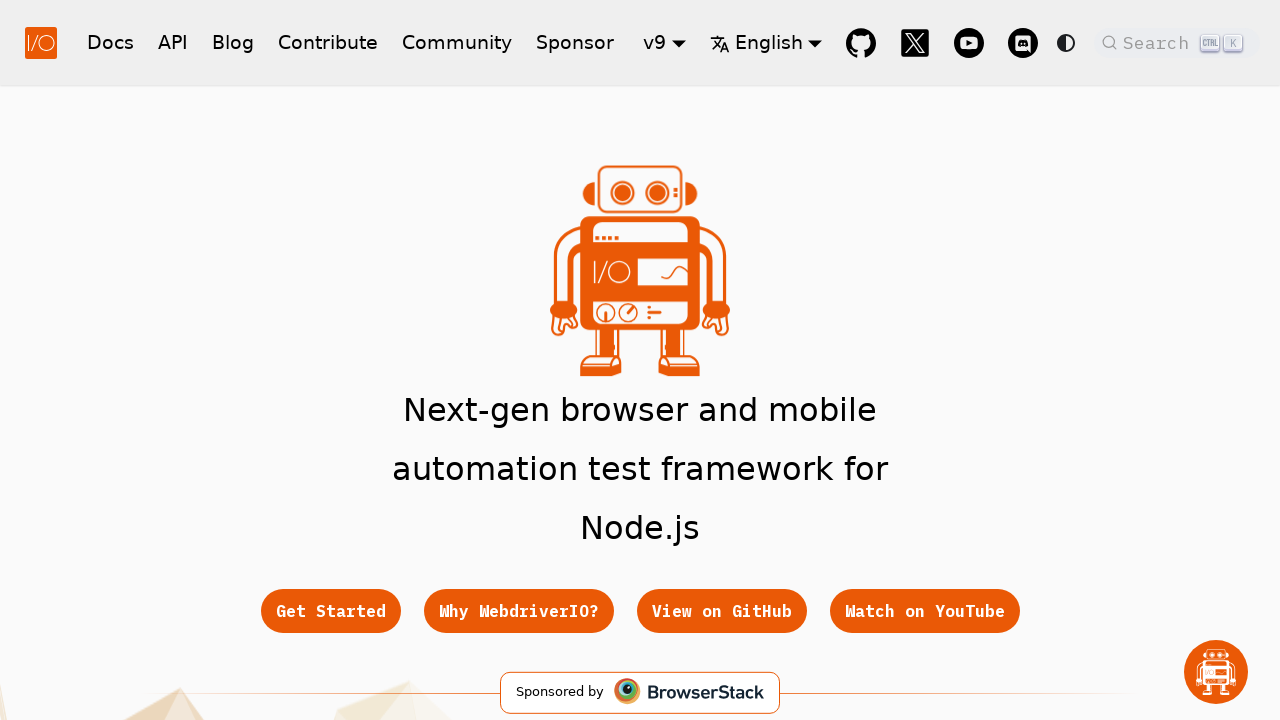

Refreshed the page
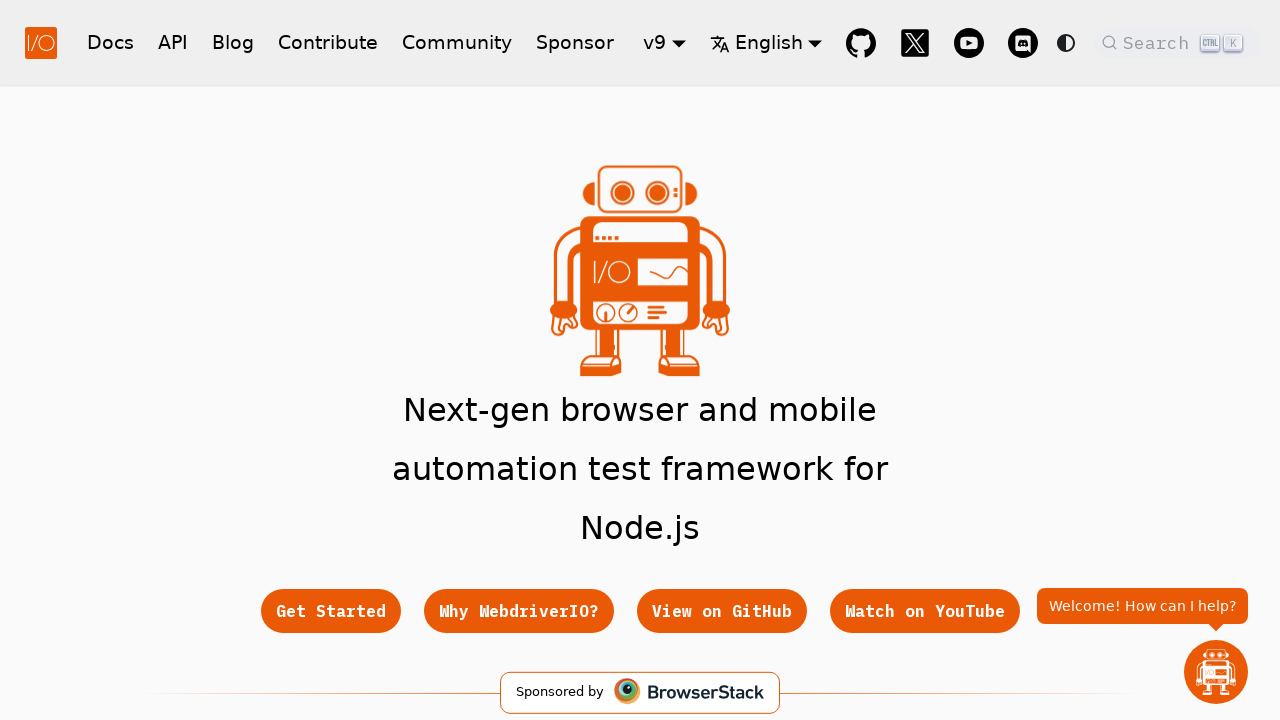

Waited 200ms for page reload to complete
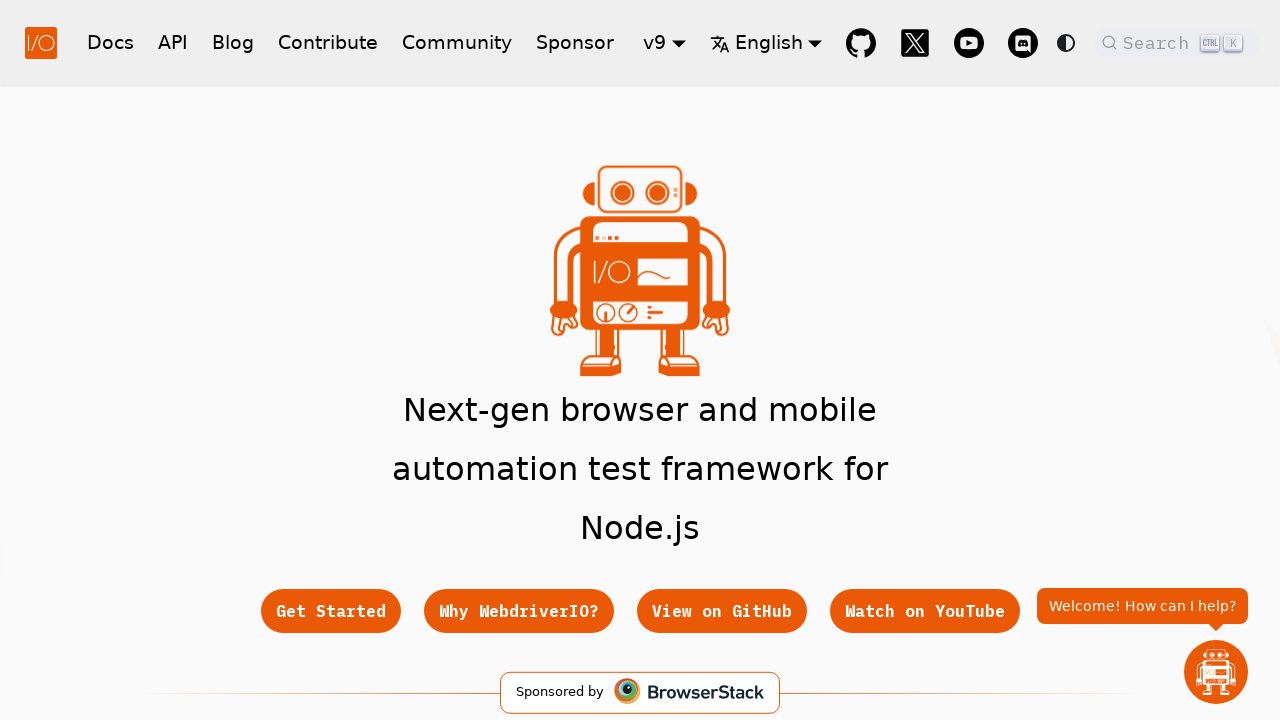

Verified window.foobar is cleared after page refresh
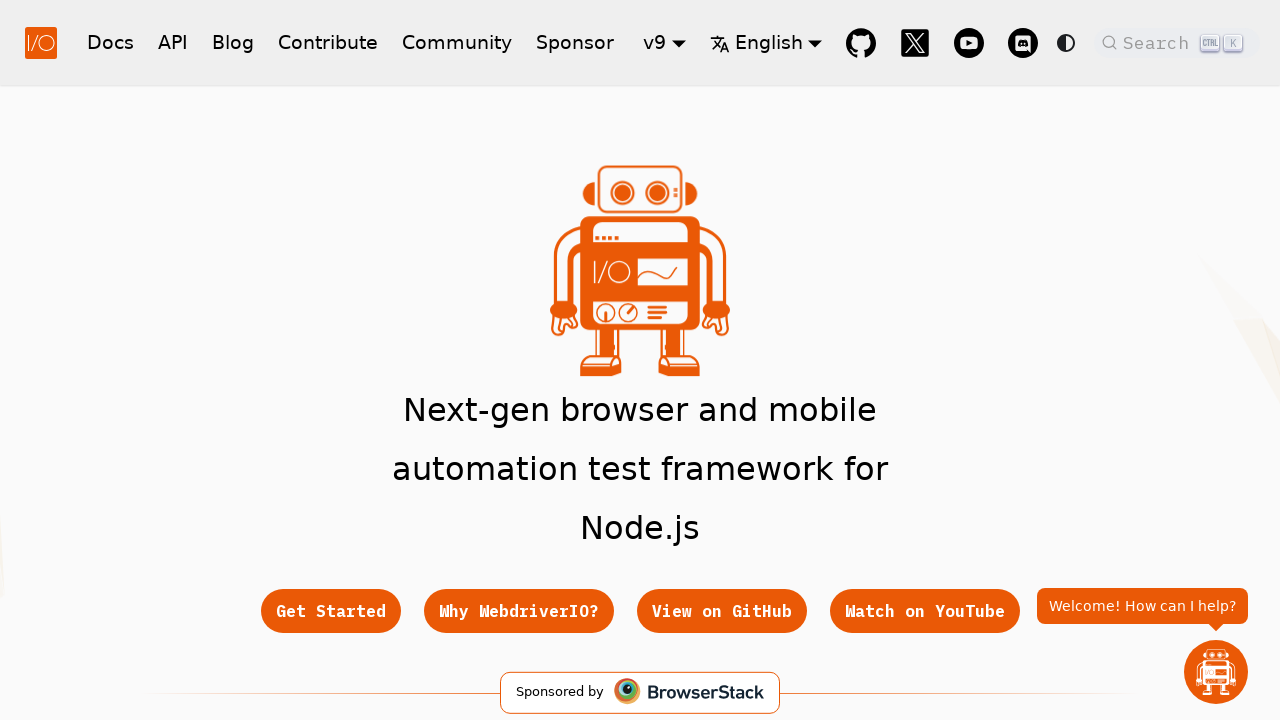

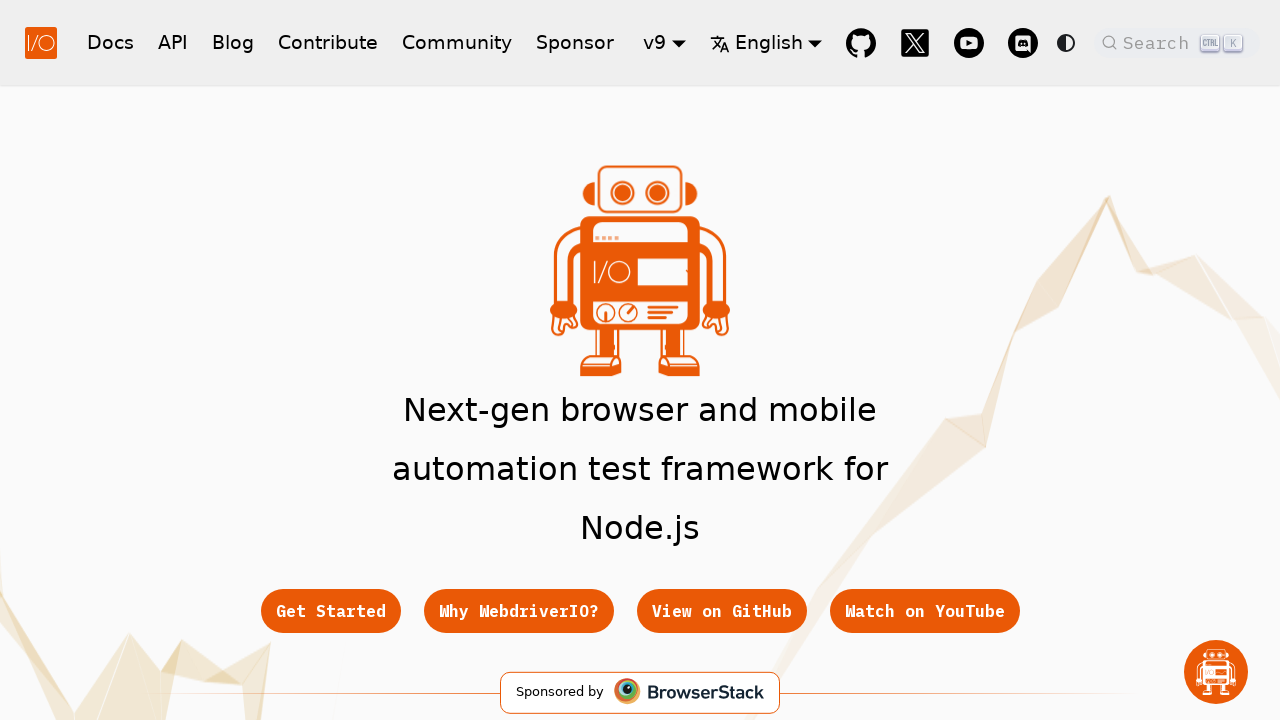